Tests displaying all items after filtering through Active and Completed views

Starting URL: https://demo.playwright.dev/todomvc

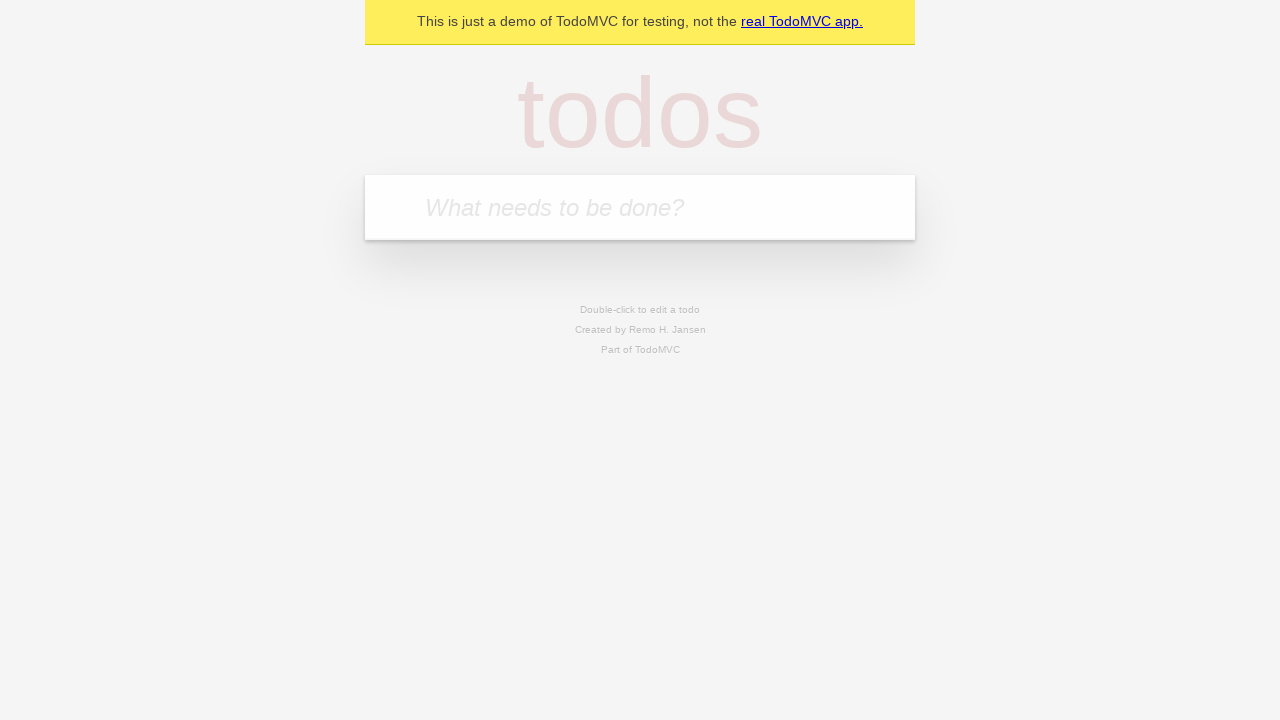

Filled new todo input with 'buy some cheese' on .new-todo
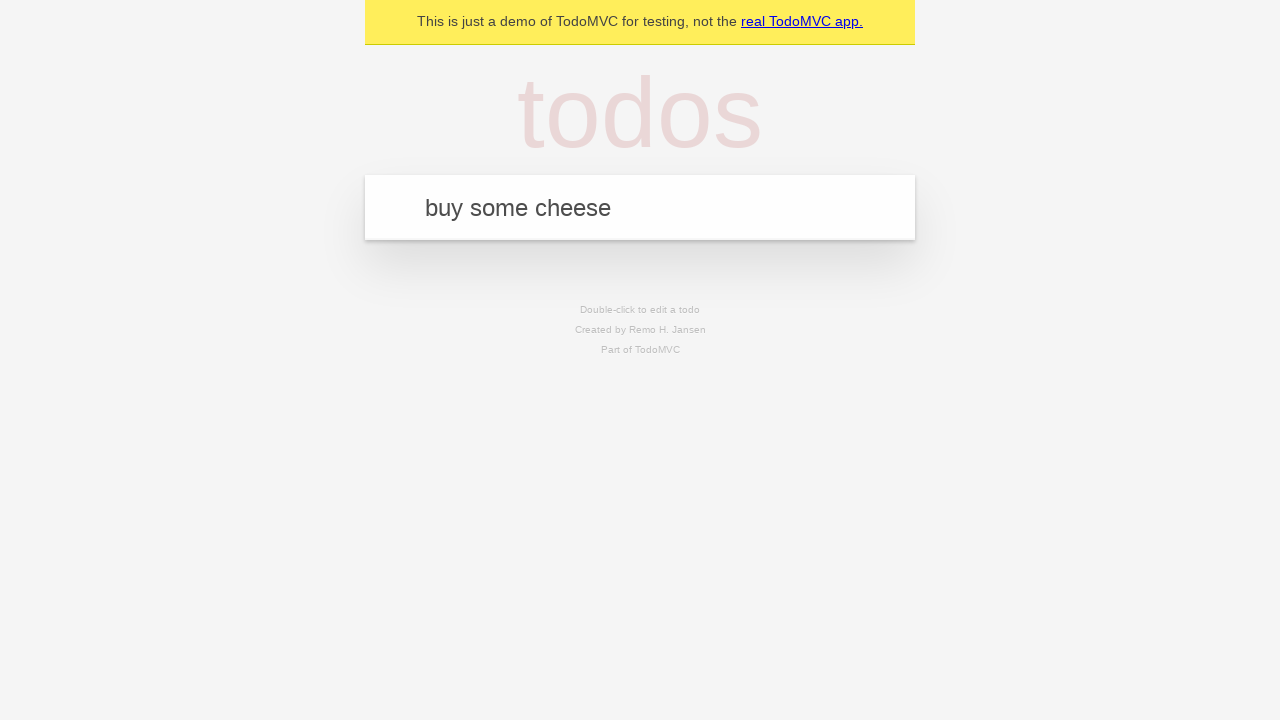

Pressed Enter to add first todo on .new-todo
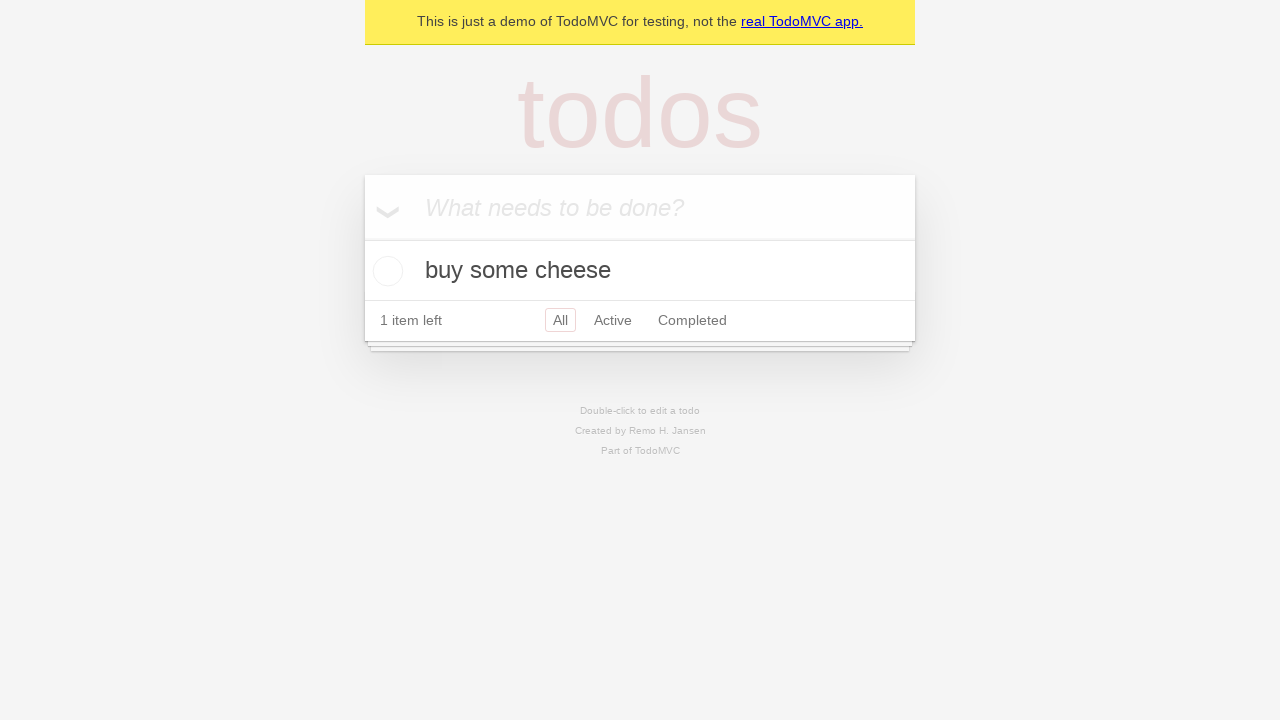

Filled new todo input with 'feed the cat' on .new-todo
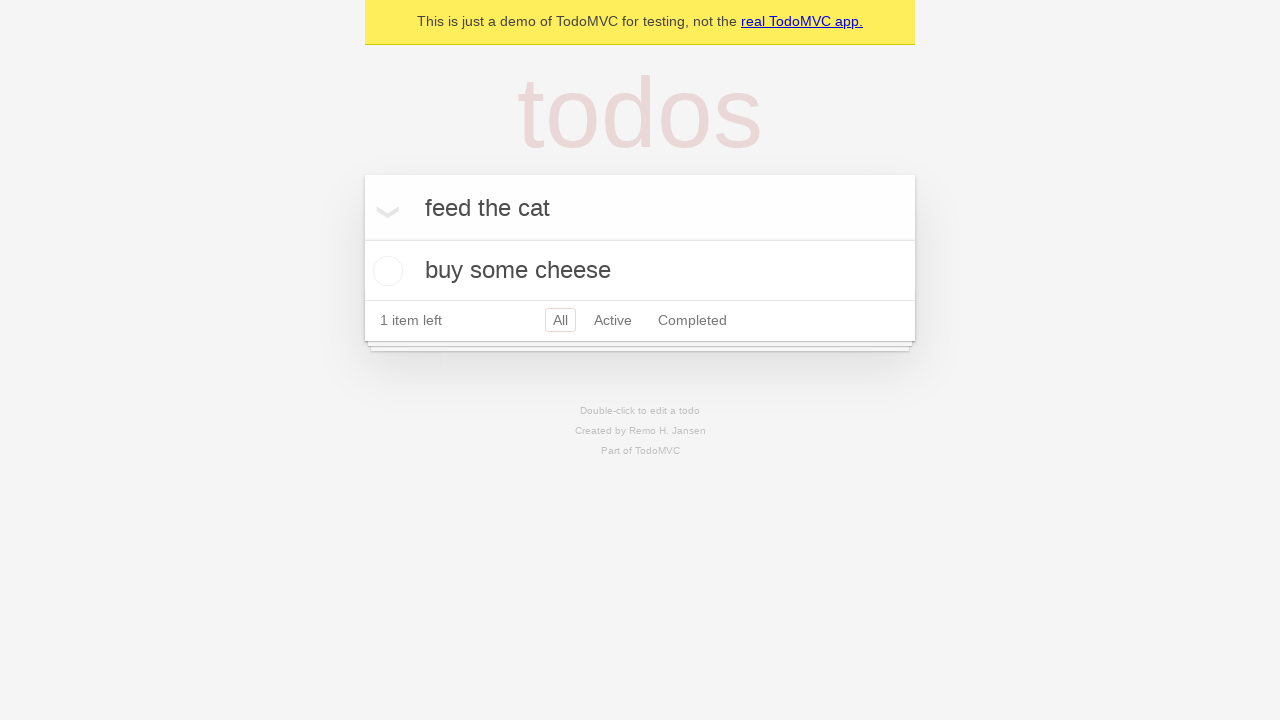

Pressed Enter to add second todo on .new-todo
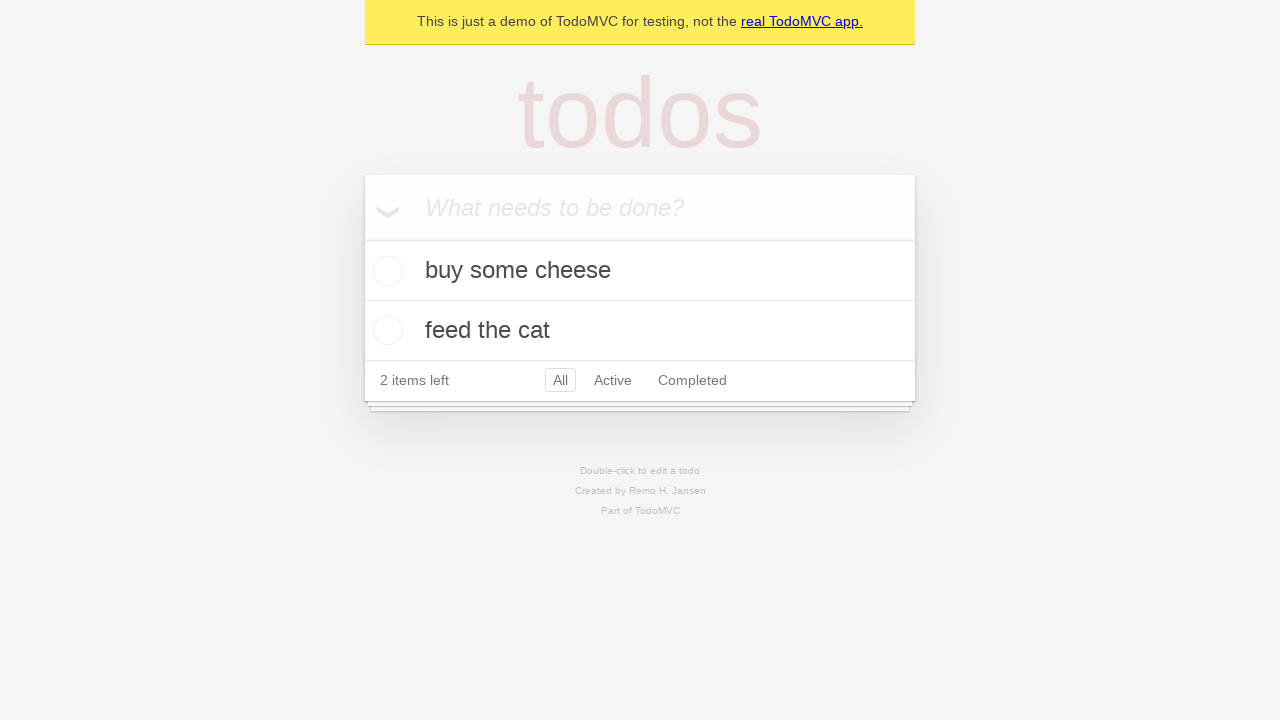

Filled new todo input with 'book a doctors appointment' on .new-todo
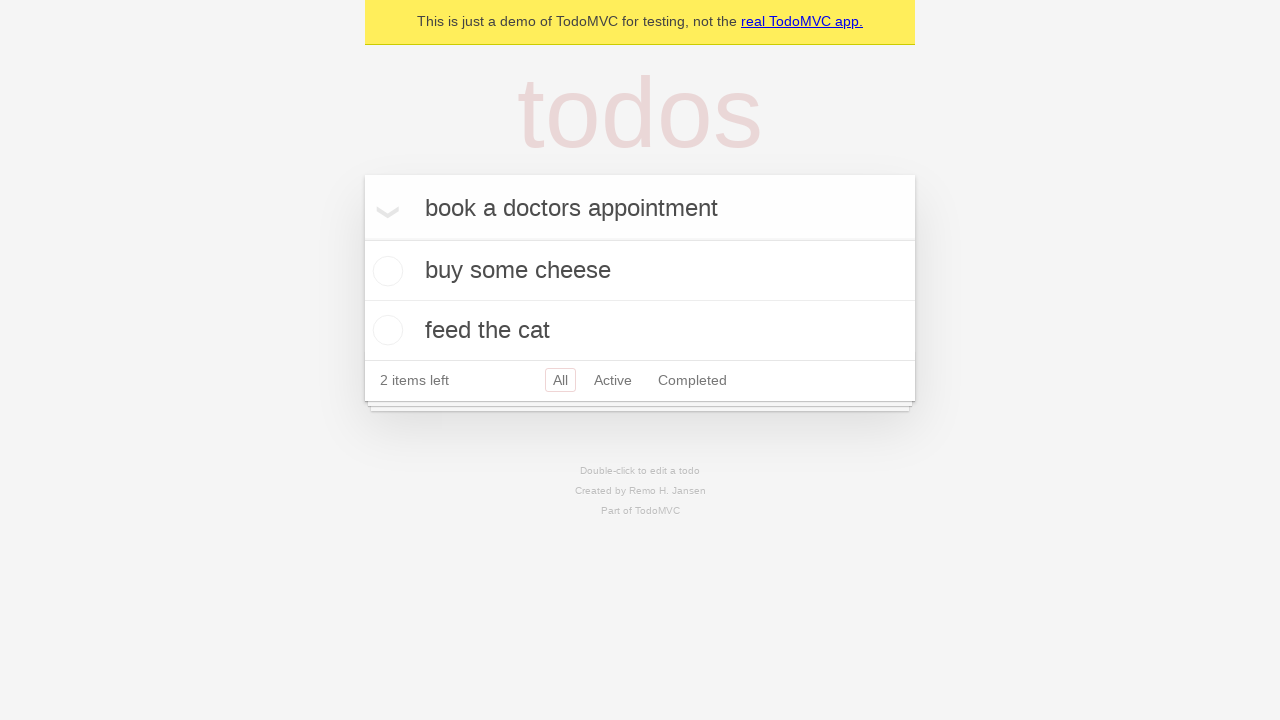

Pressed Enter to add third todo on .new-todo
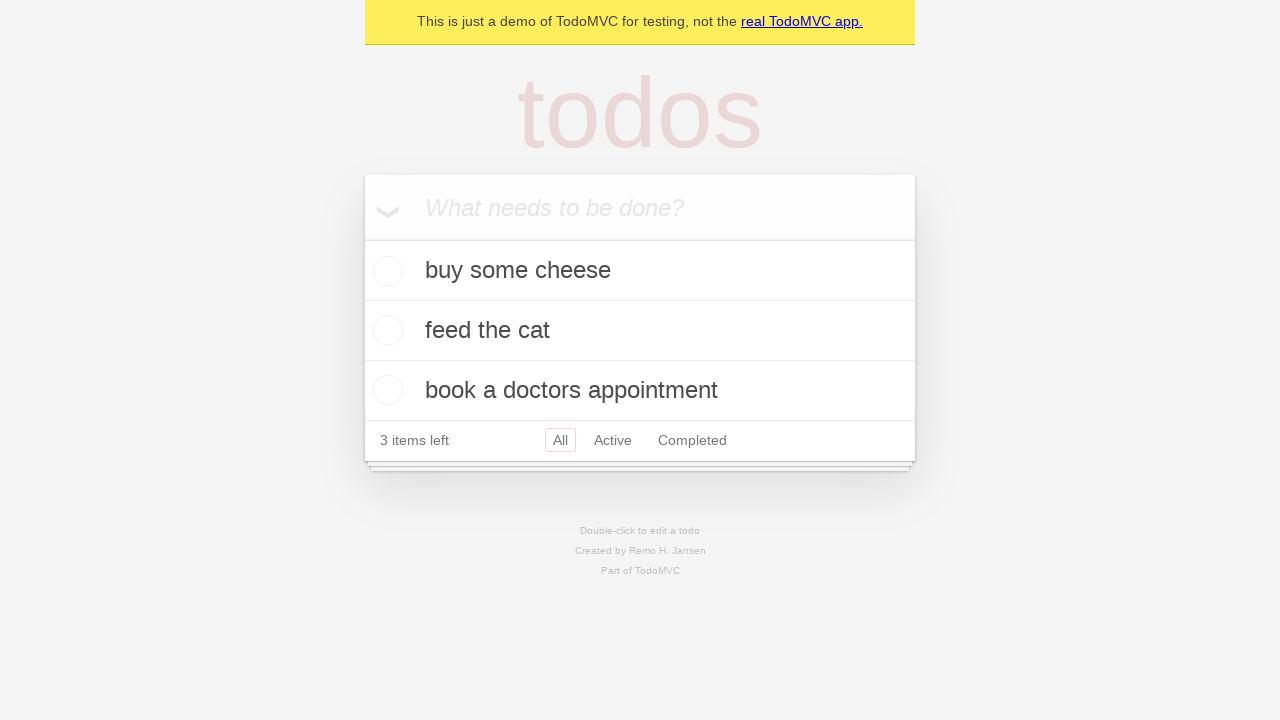

Checked the second todo item at (385, 330) on .todo-list li .toggle >> nth=1
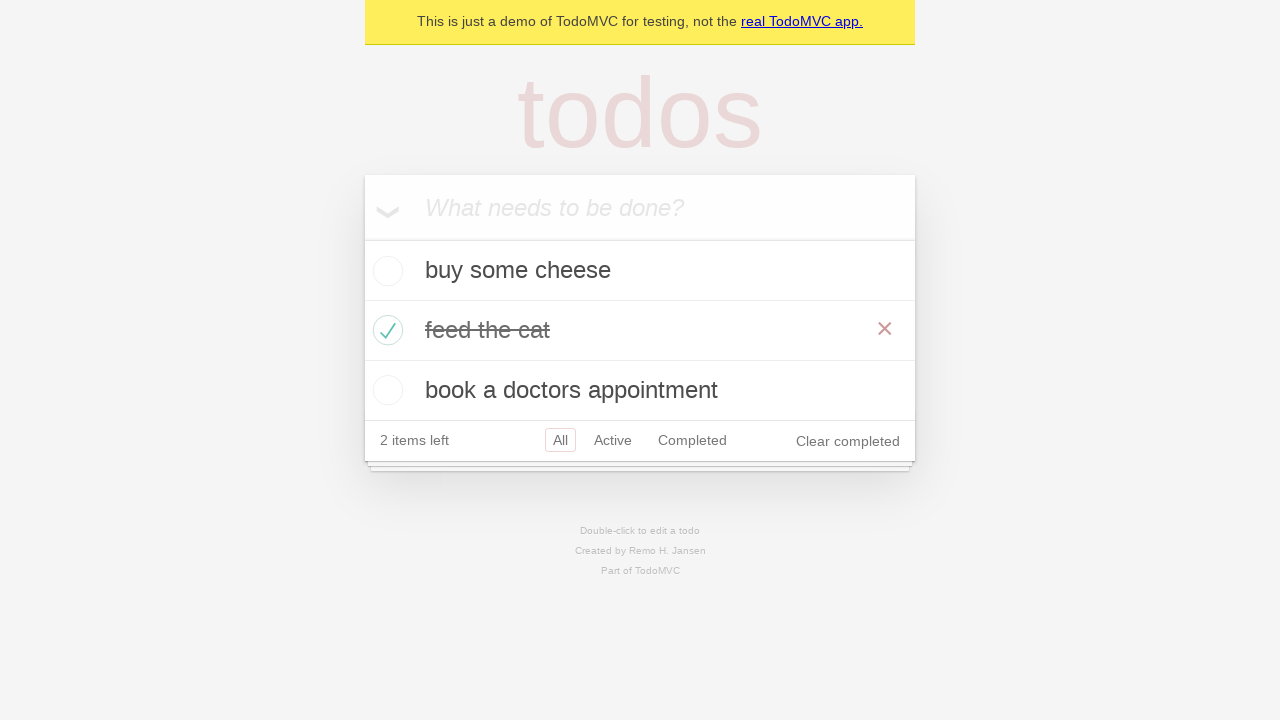

Clicked Active filter to display only active todos at (613, 440) on .filters >> text=Active
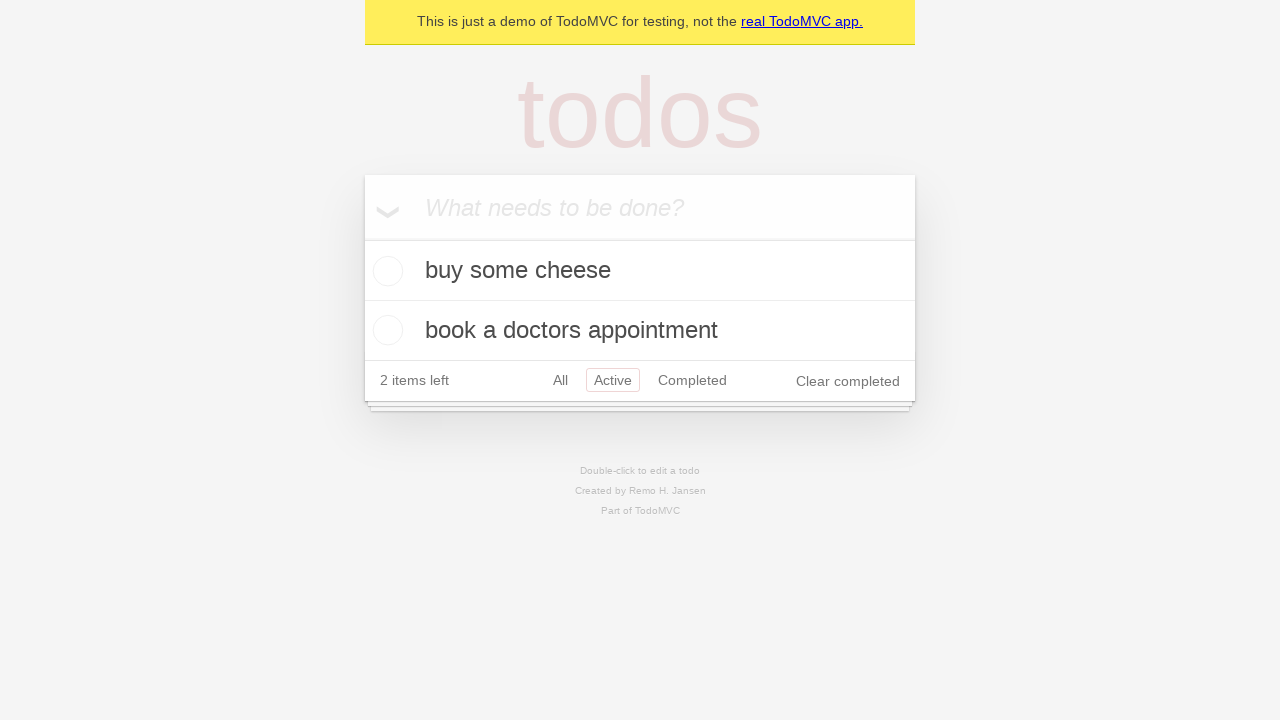

Clicked Completed filter to display only completed todos at (692, 380) on .filters >> text=Completed
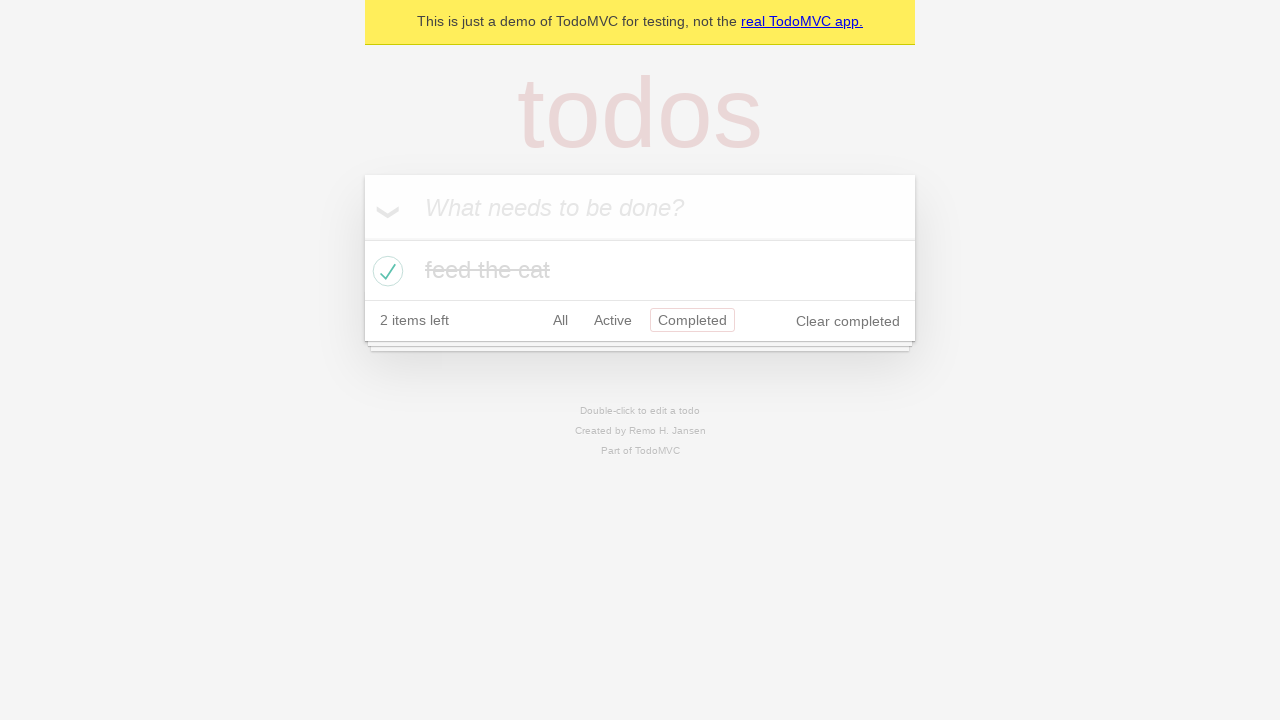

Clicked All filter to display all items at (560, 320) on .filters >> text=All
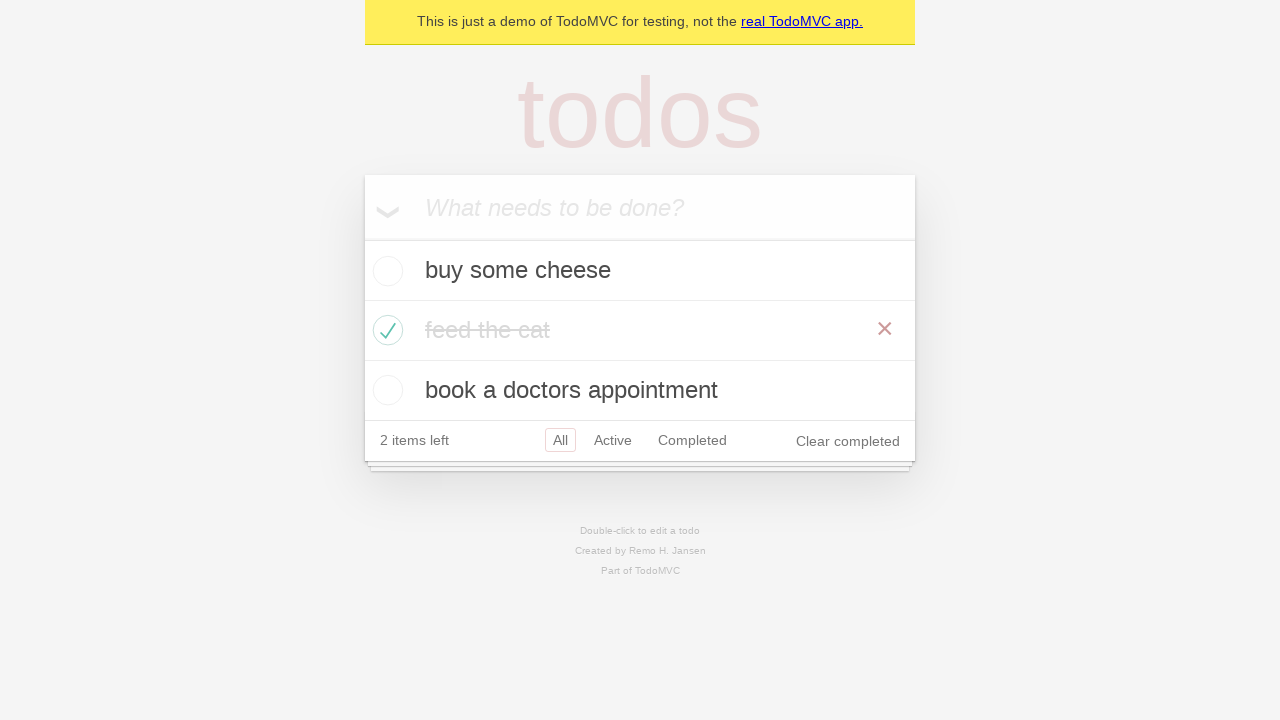

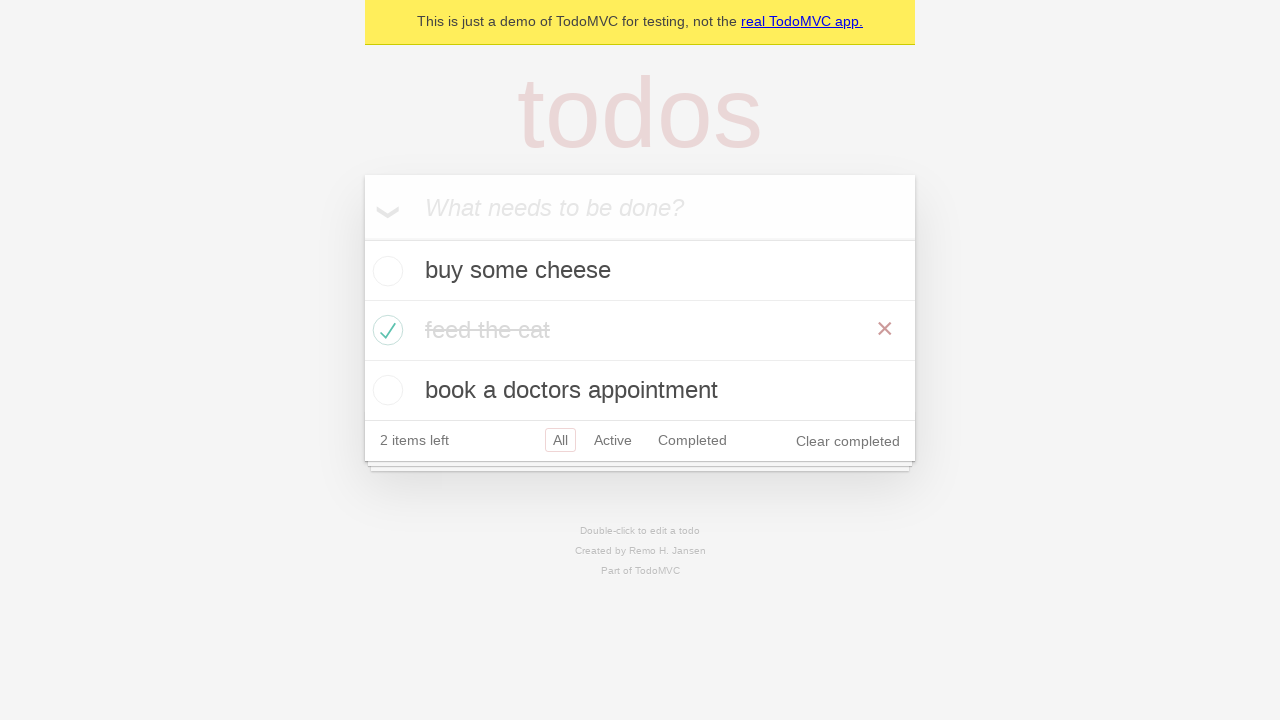